Tests checkbox functionality by navigating to a checkboxes page, finding all checkbox elements, and verifying that the second checkbox is checked while the first is unchecked.

Starting URL: http://the-internet.herokuapp.com/checkboxes

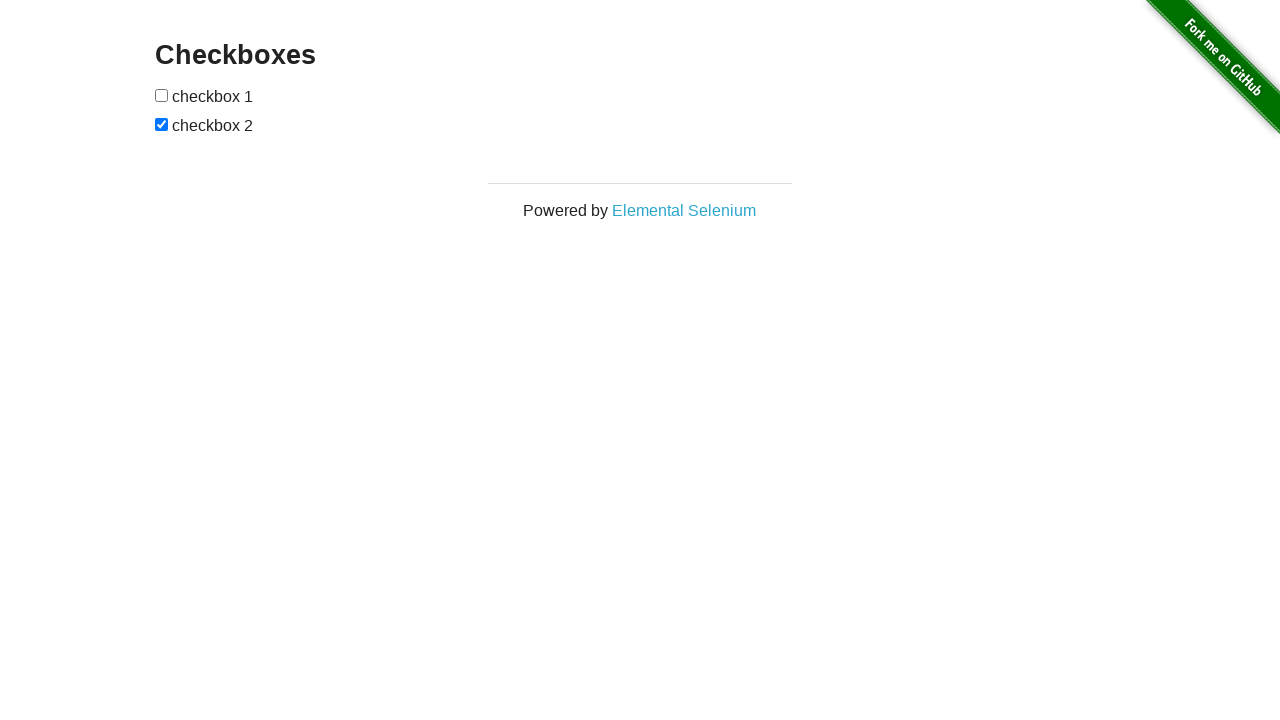

Waited for checkbox elements to be present on the page
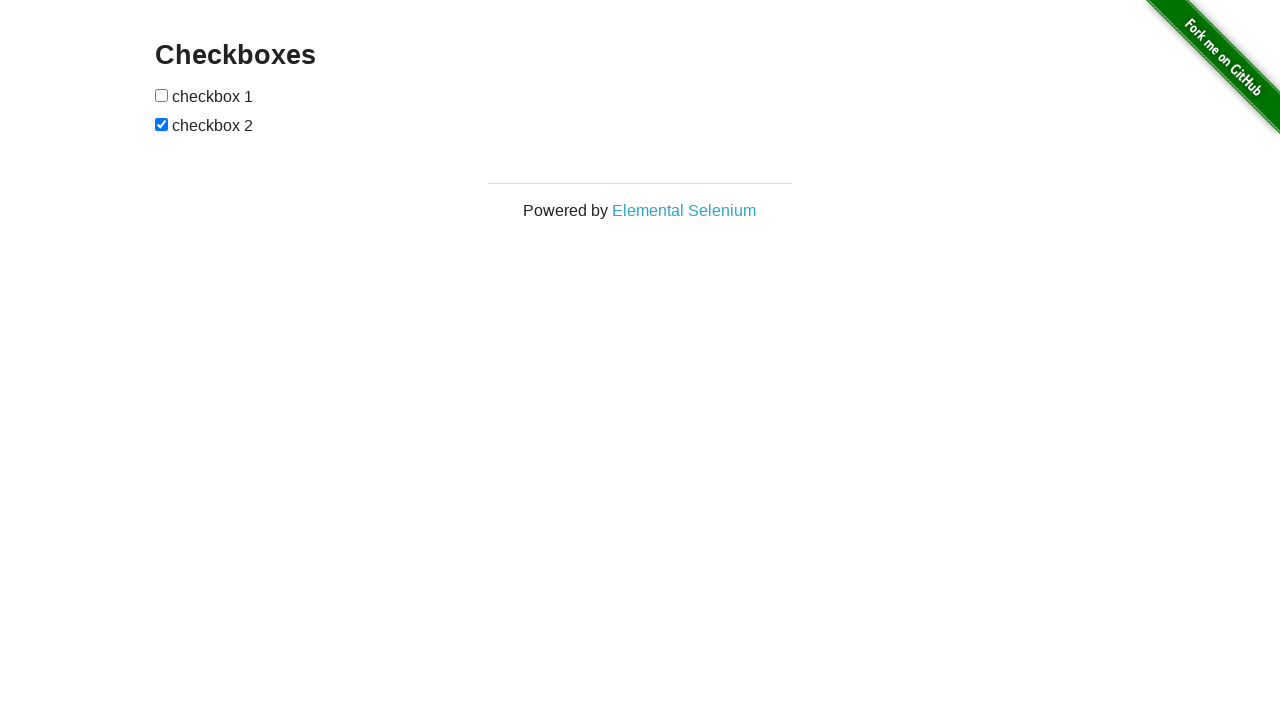

Located all checkbox elements on the page
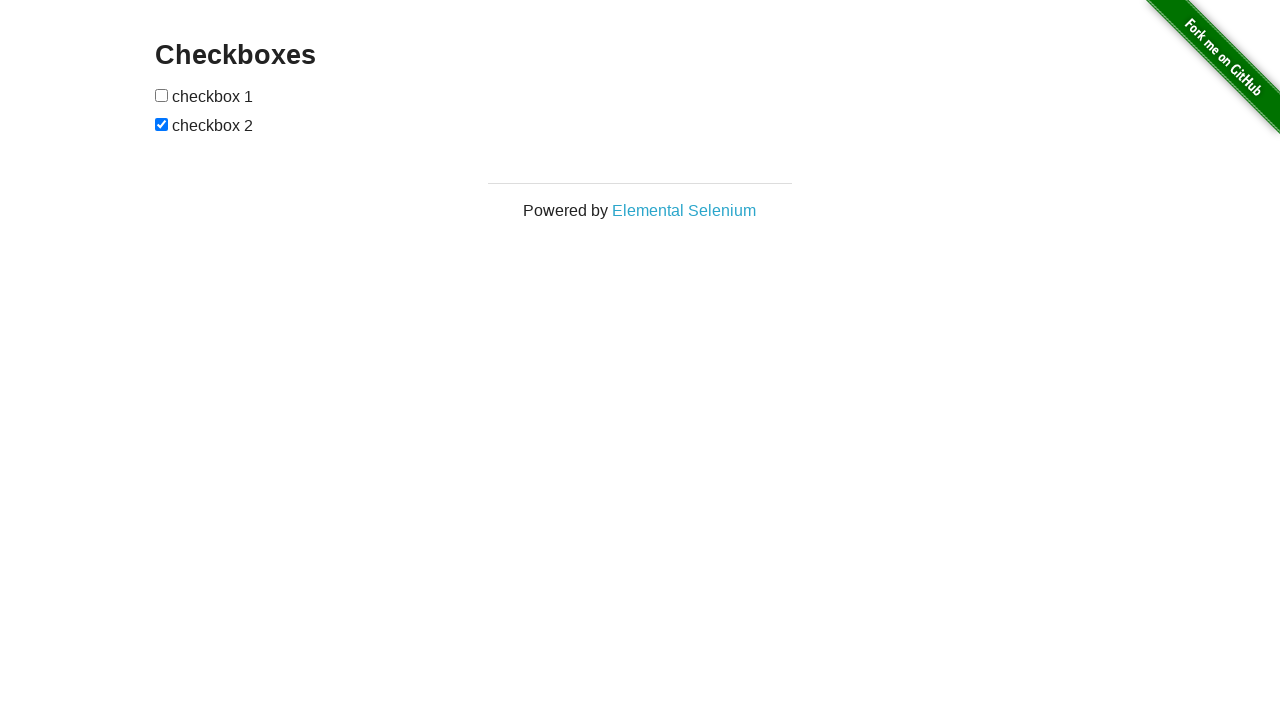

Selected the first checkbox element
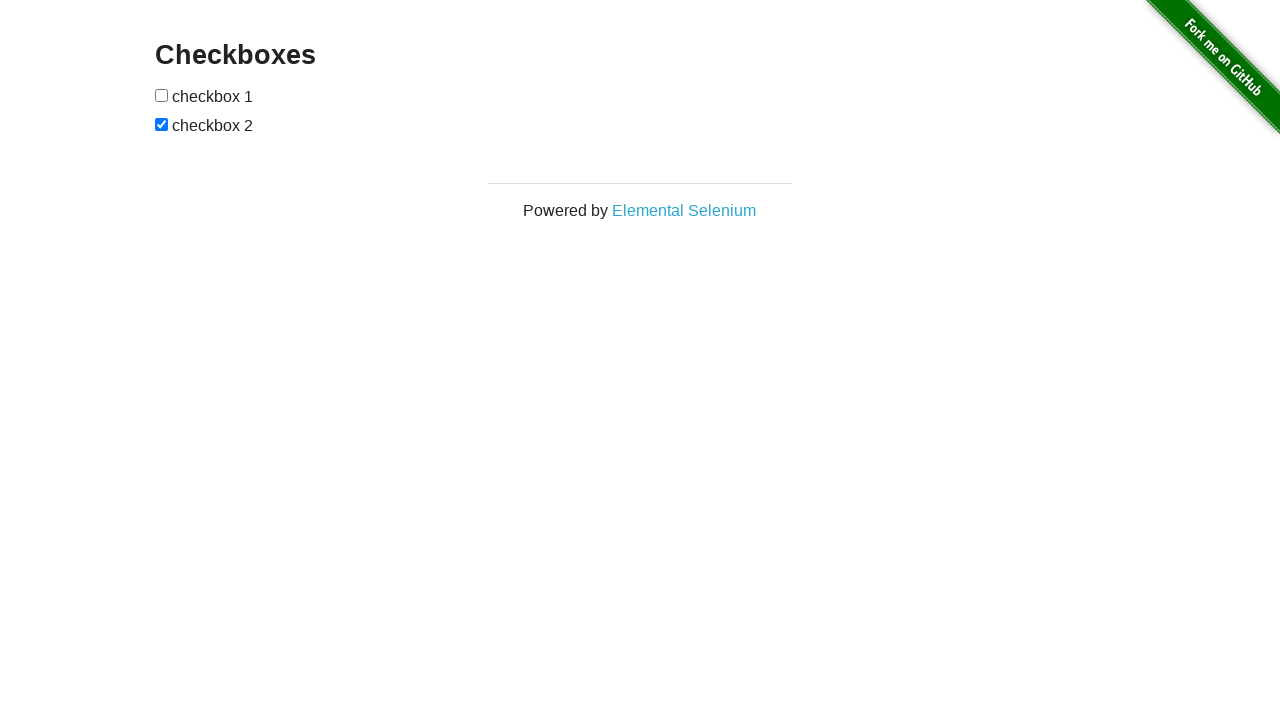

Verified that the first checkbox is not checked
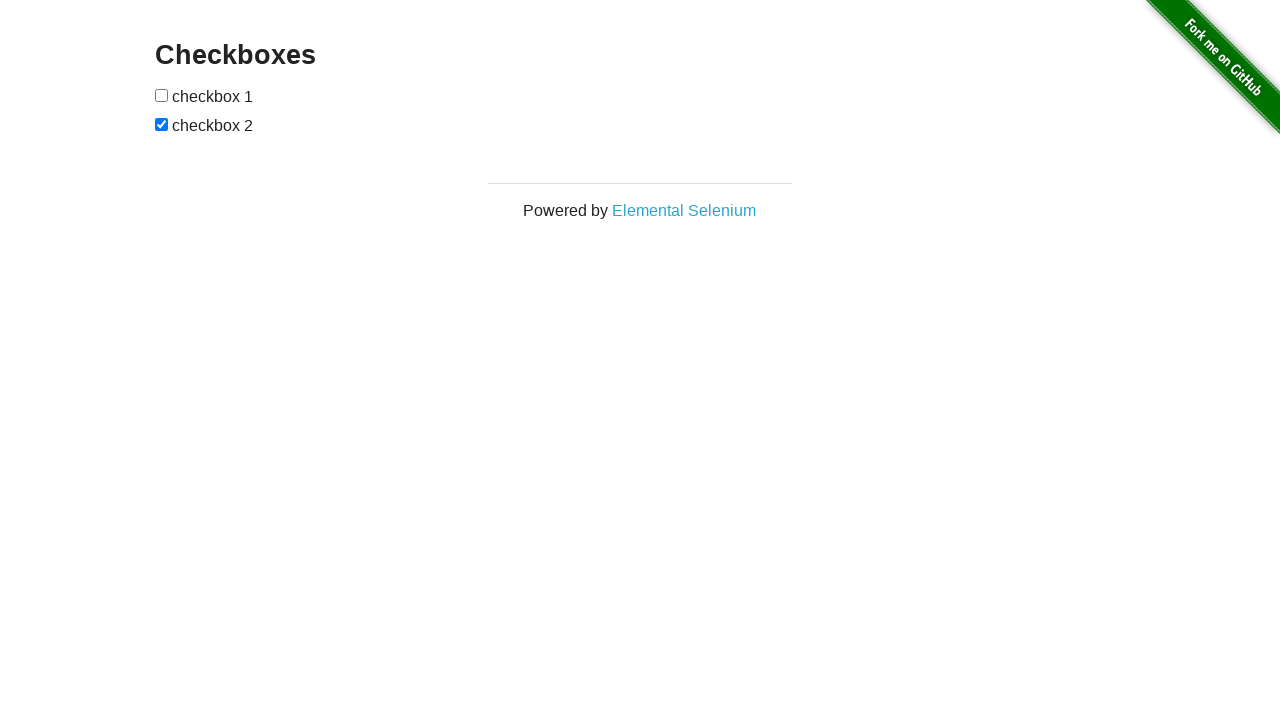

Selected the second checkbox element
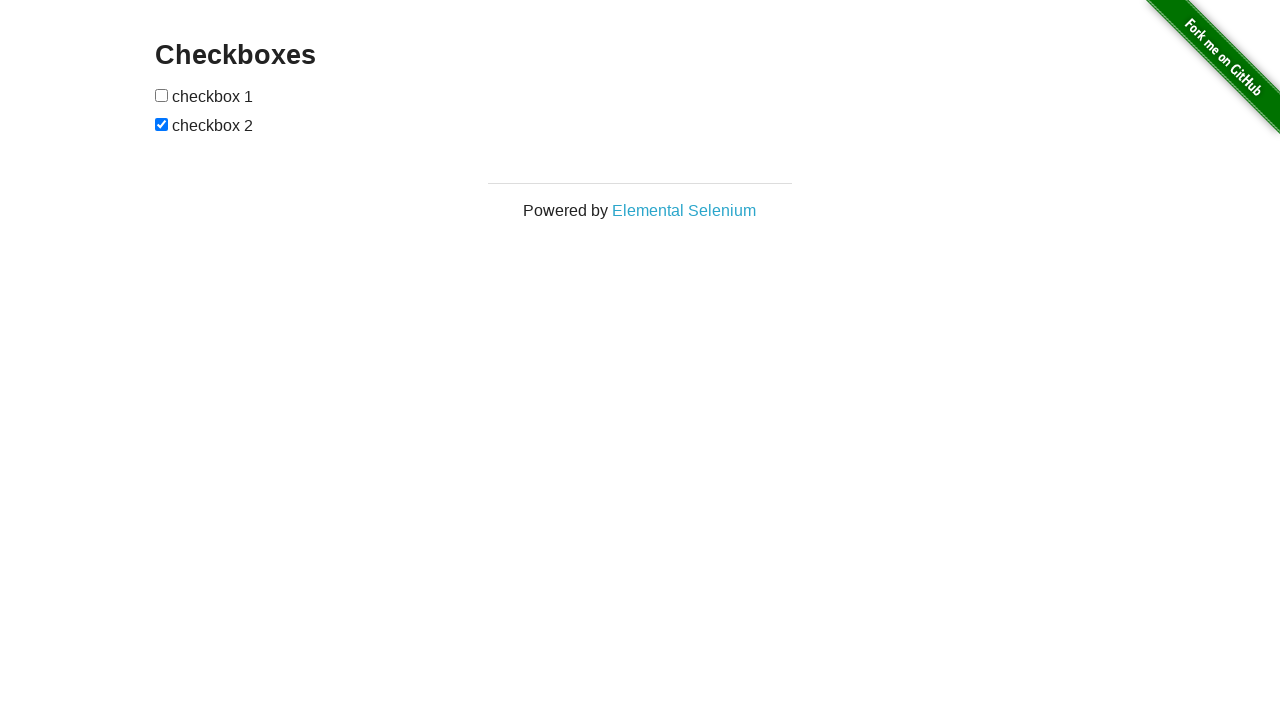

Verified that the second checkbox is checked
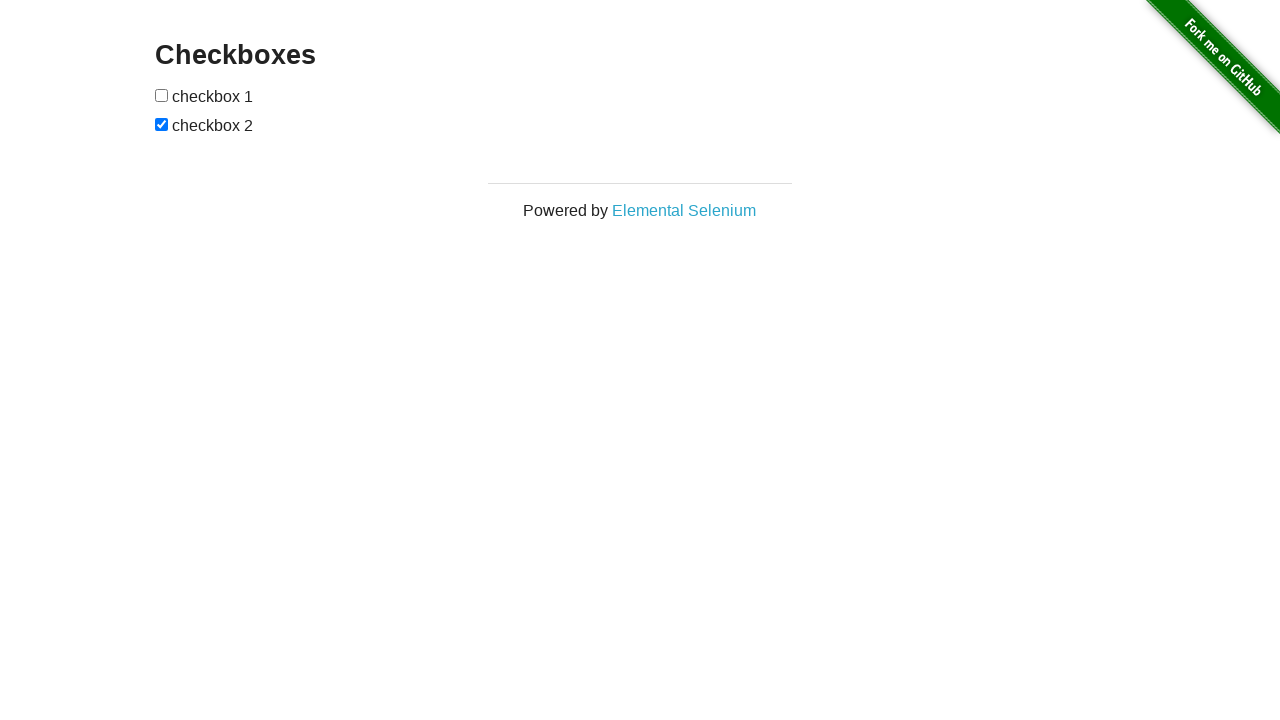

Clicked the first checkbox to check it at (162, 95) on input[type="checkbox"] >> nth=0
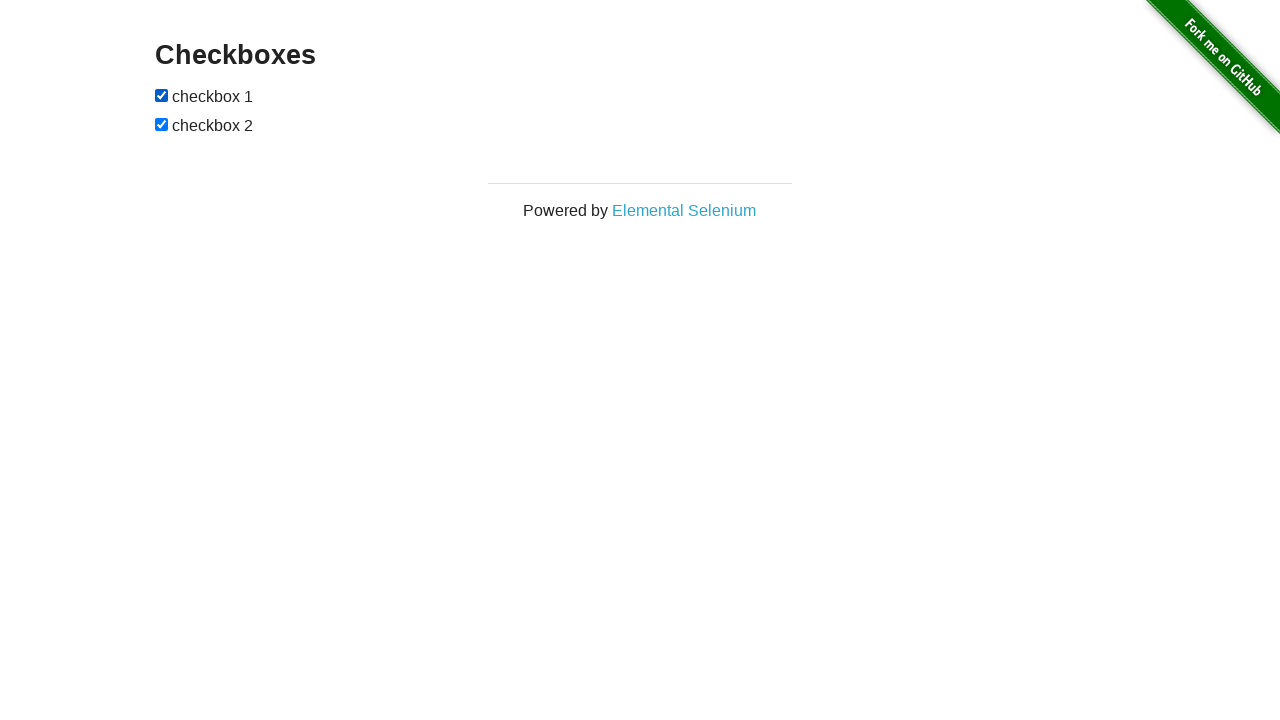

Verified that the first checkbox is now checked
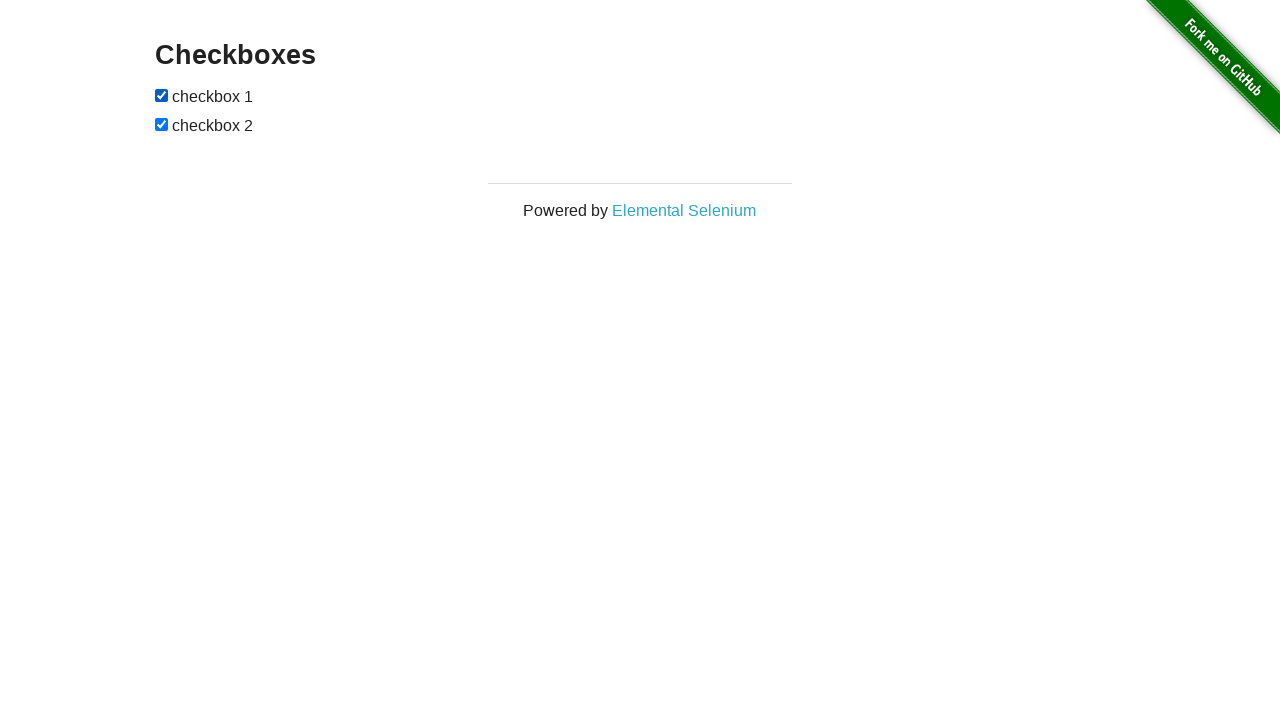

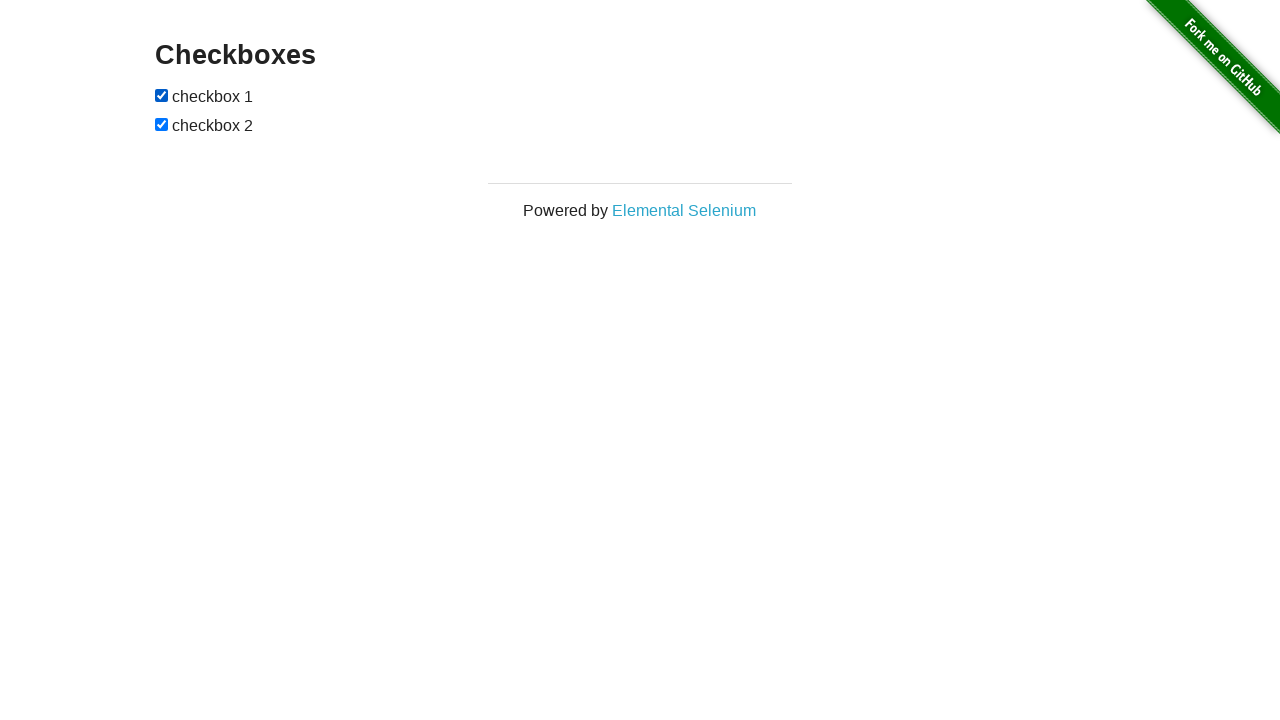